Launches a browser, navigates to the Selenium HQ website, and maximizes the browser window.

Starting URL: http://seleniumhq.org

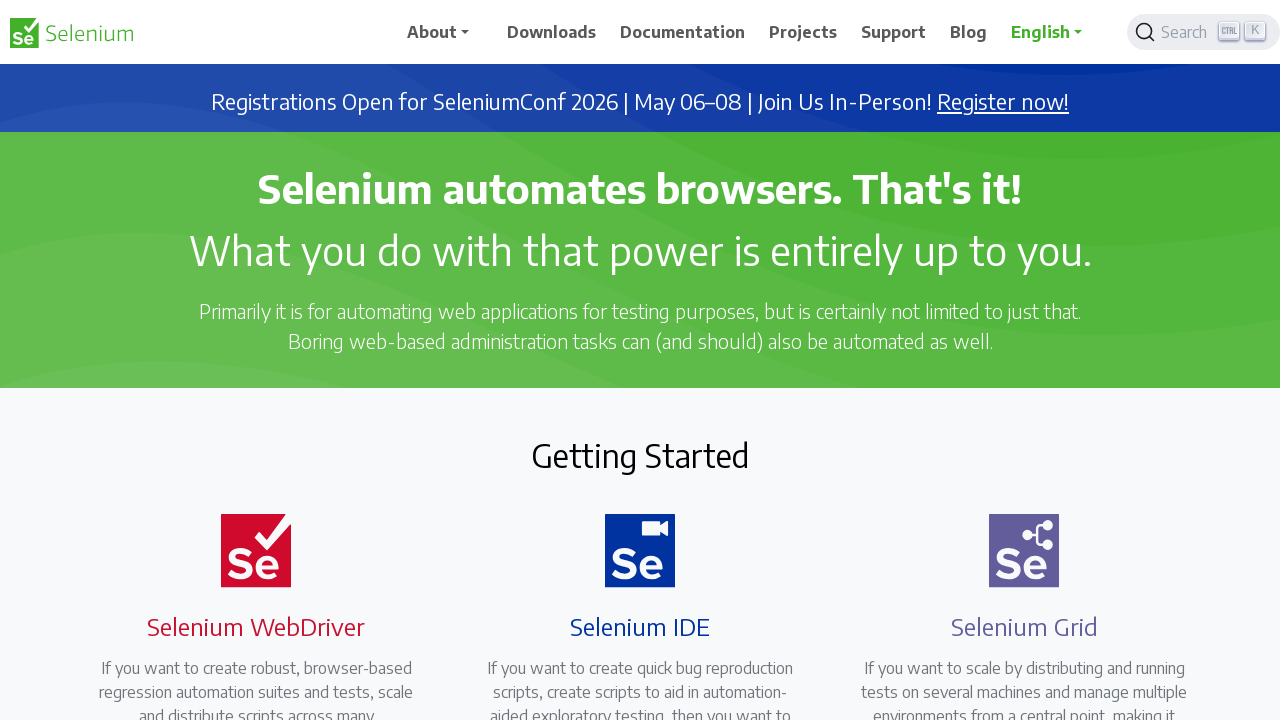

Navigated to Selenium HQ website at http://seleniumhq.org
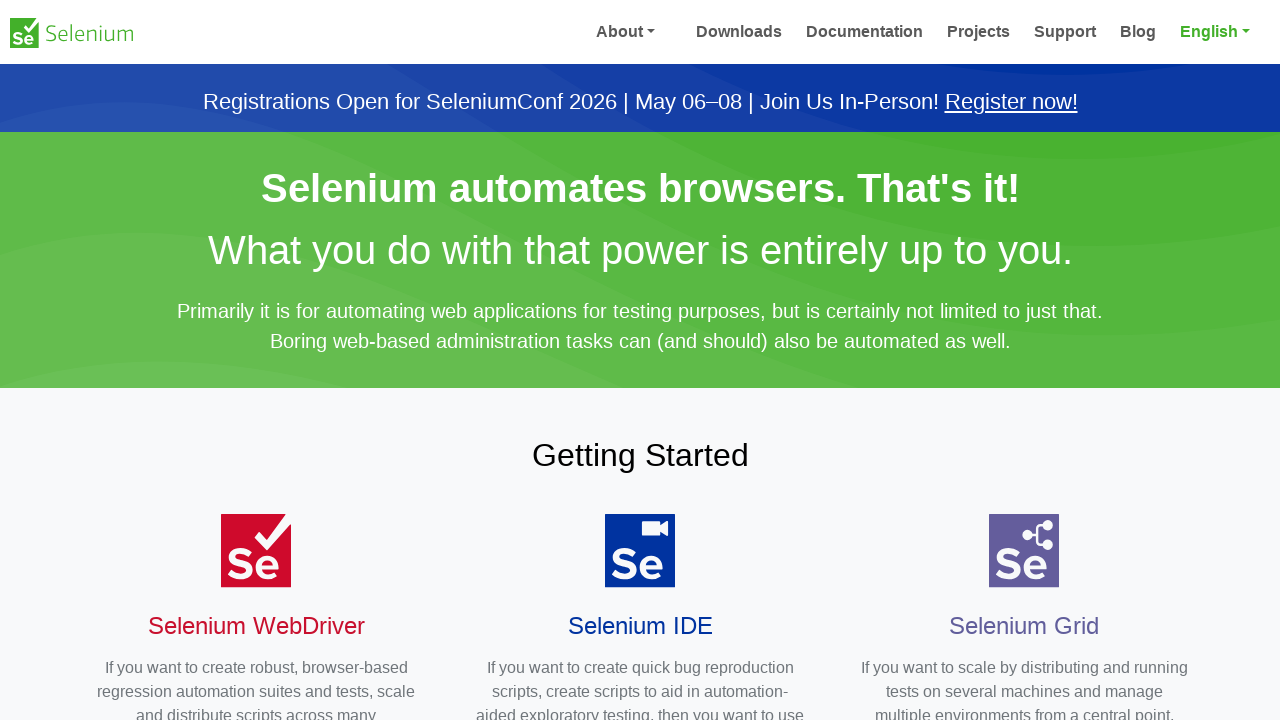

Maximized browser window to 1920x1080 viewport
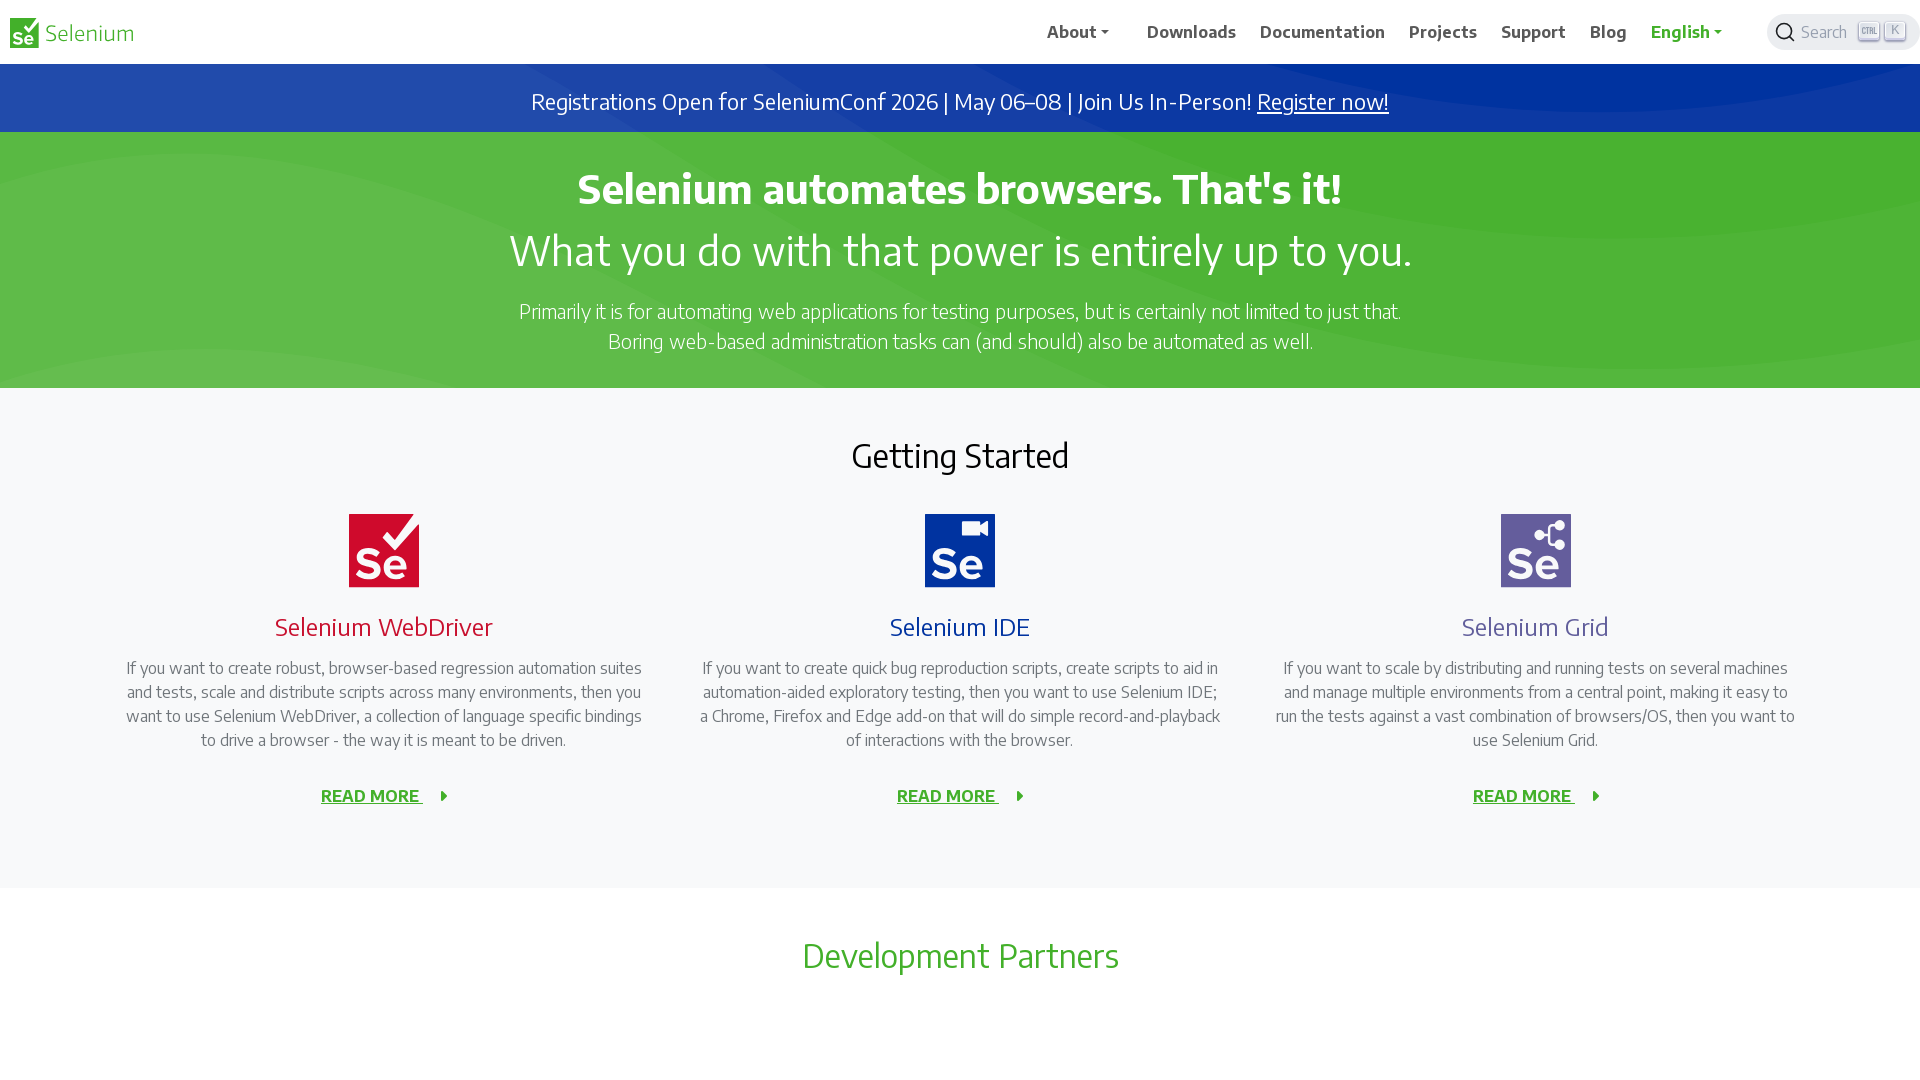

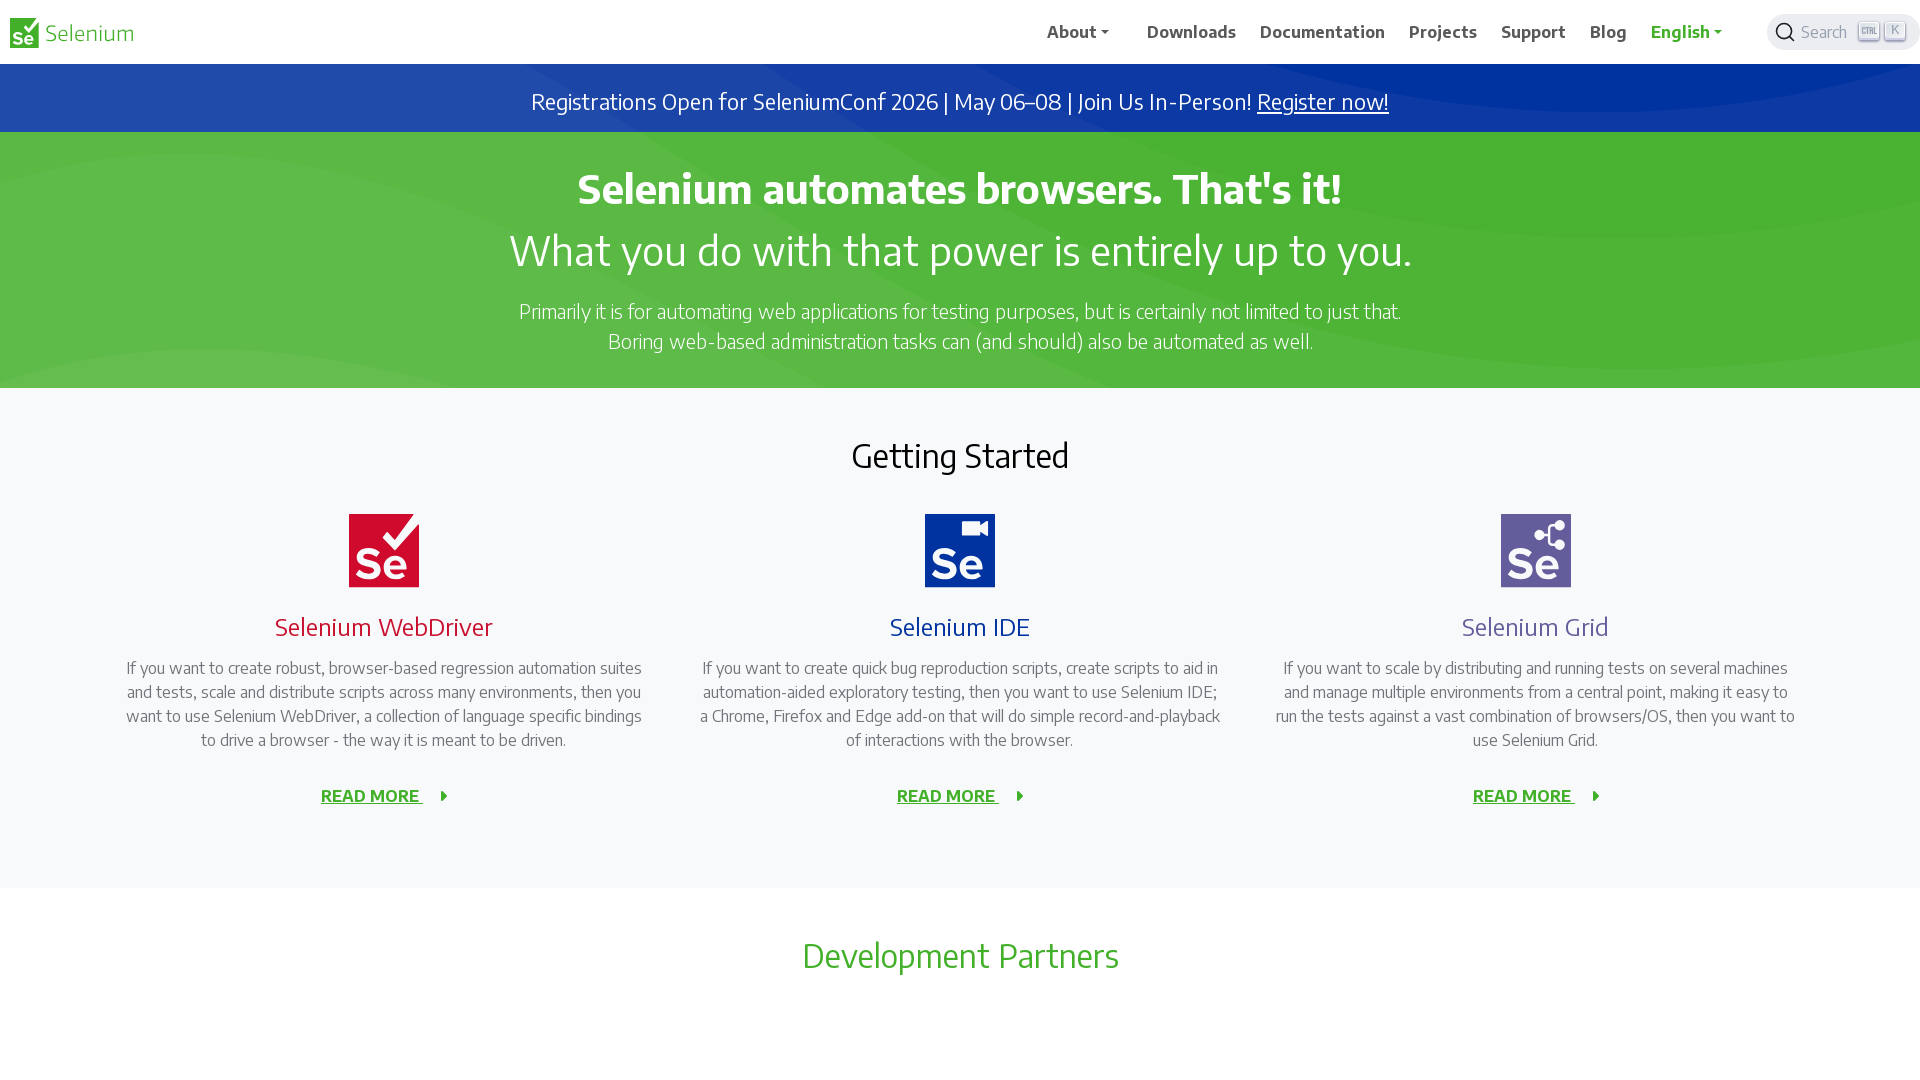